Tests target language selection by opening the language menu, selecting English, and verifying it becomes the active selection

Starting URL: https://translate.google.com/

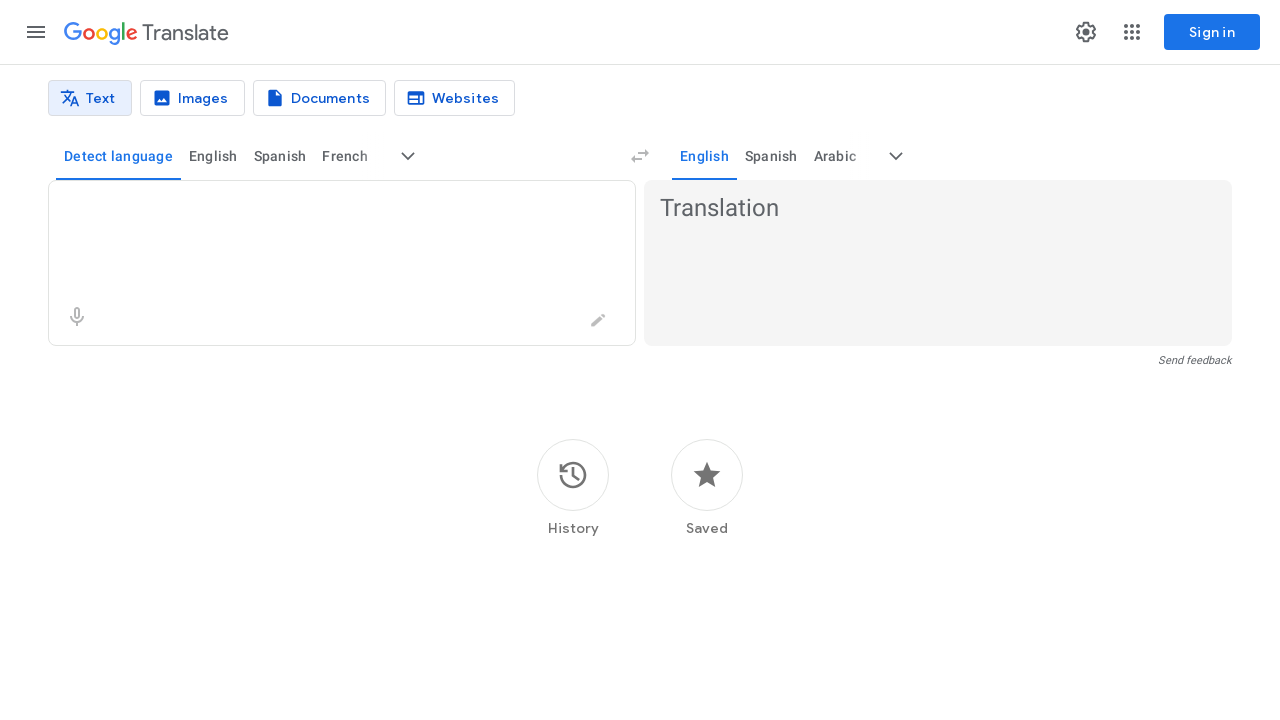

Clicked target language selector button to open language menu at (896, 156) on [data-testid='target-language-selector'], [aria-label*='target language']
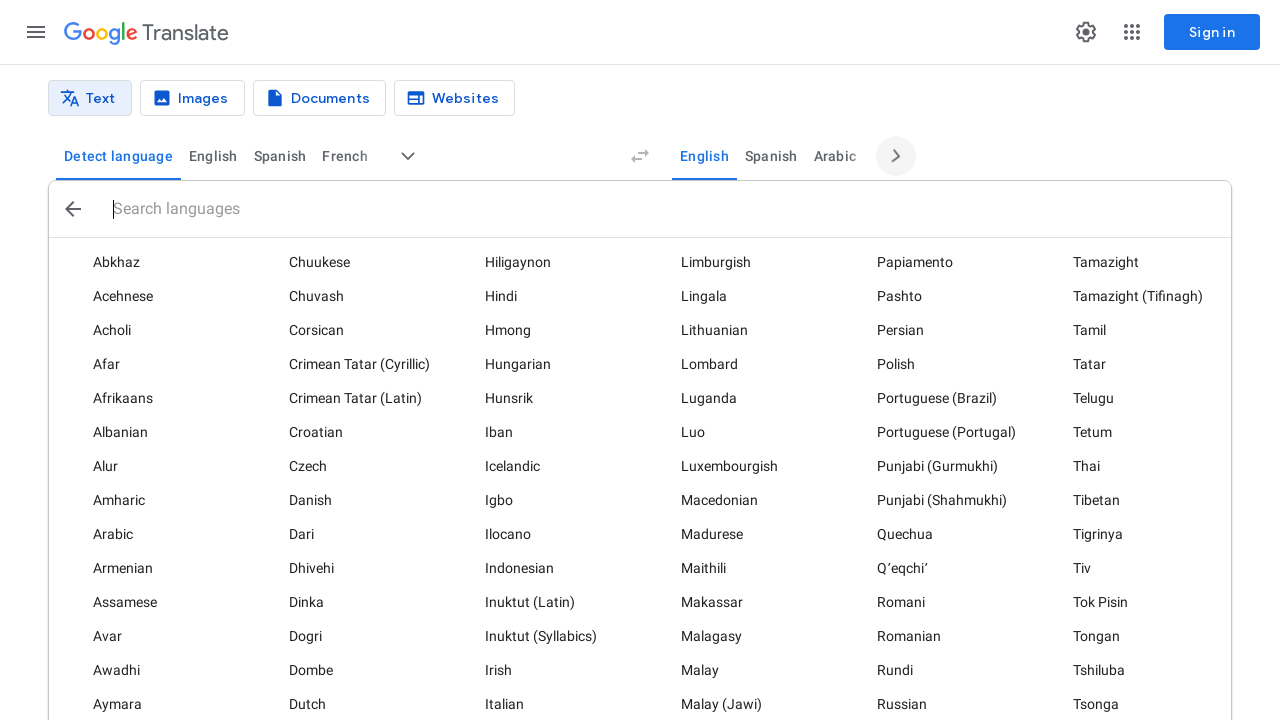

Language menu appeared with English option visible
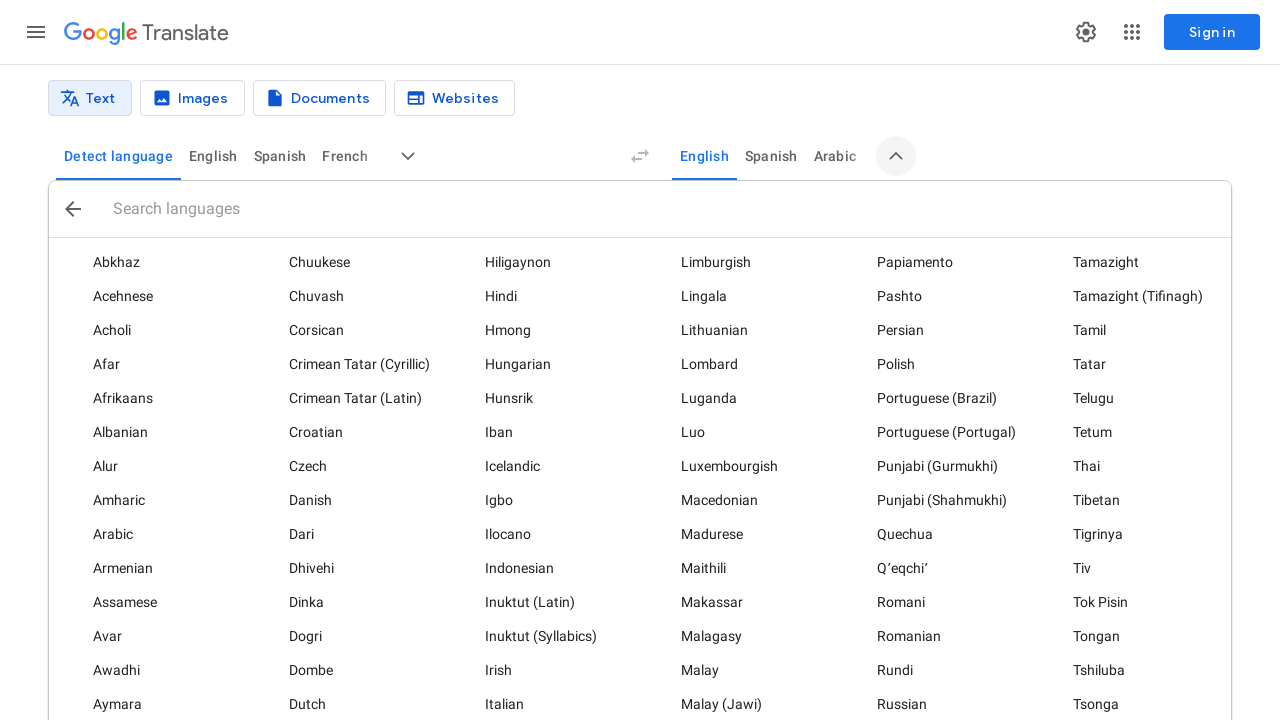

Clicked English option in language menu at (213, 156) on text=English
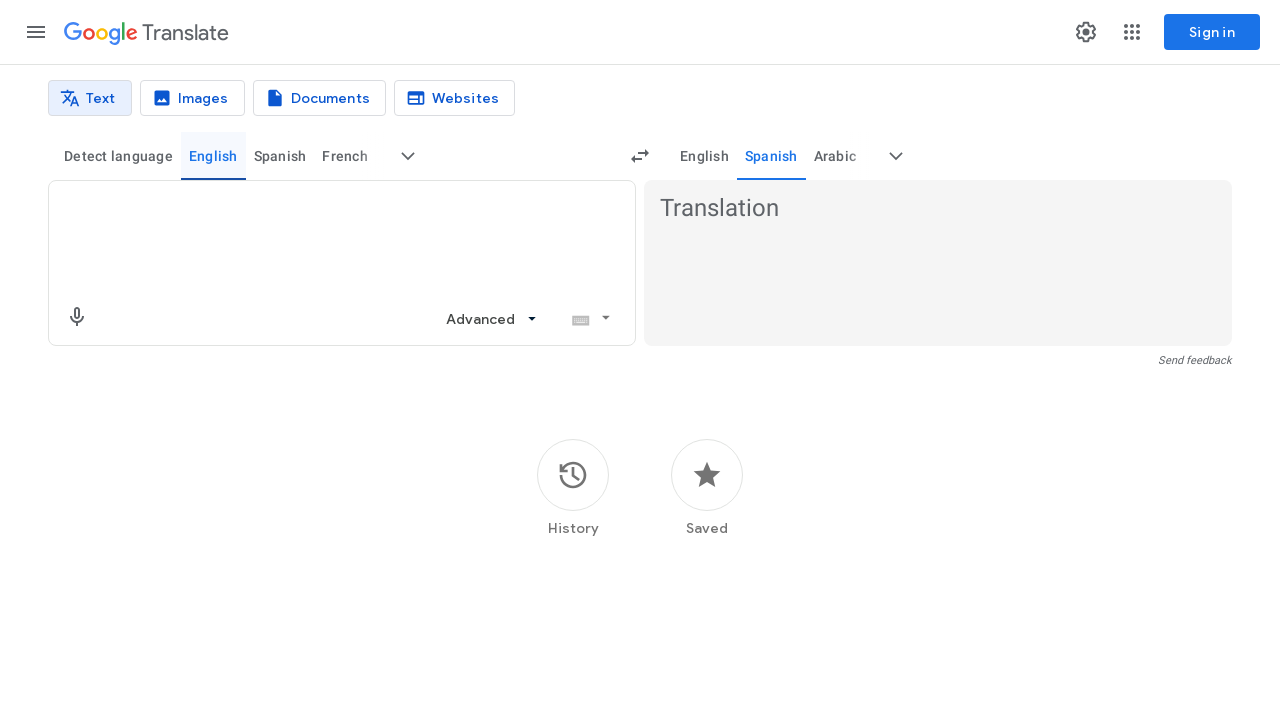

Verified English is now the active target language selection
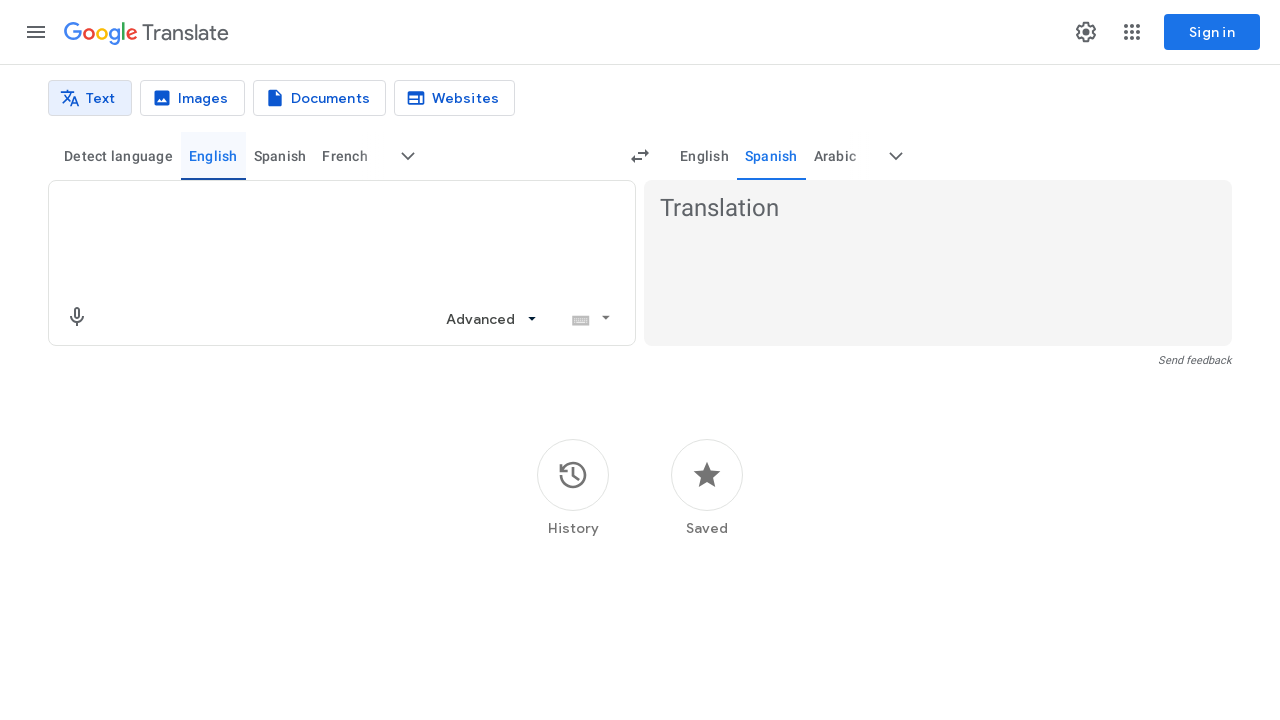

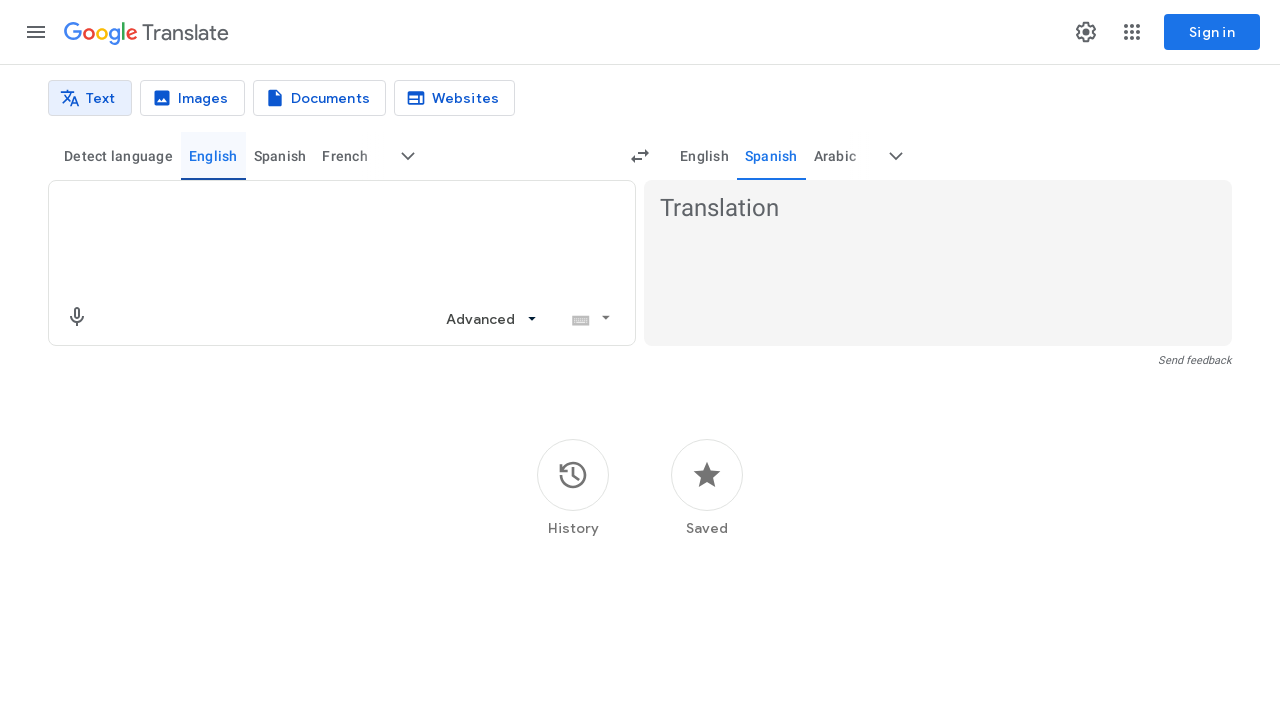